Tests dynamic loading functionality on a demo site by clicking start buttons and waiting for content to appear, demonstrating different wait strategies across two dynamic loading pages

Starting URL: https://the-internet.herokuapp.com/dynamic_loading/1

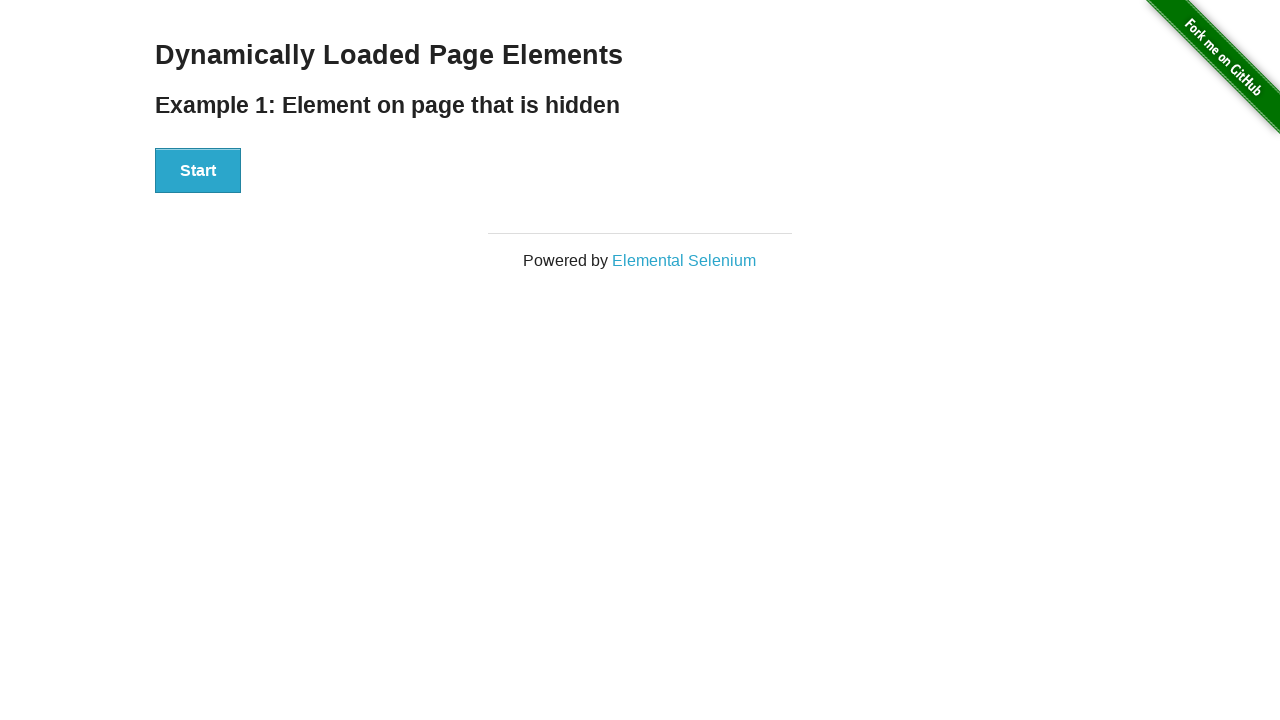

Clicked start button on first dynamic loading page at (198, 171) on #start button
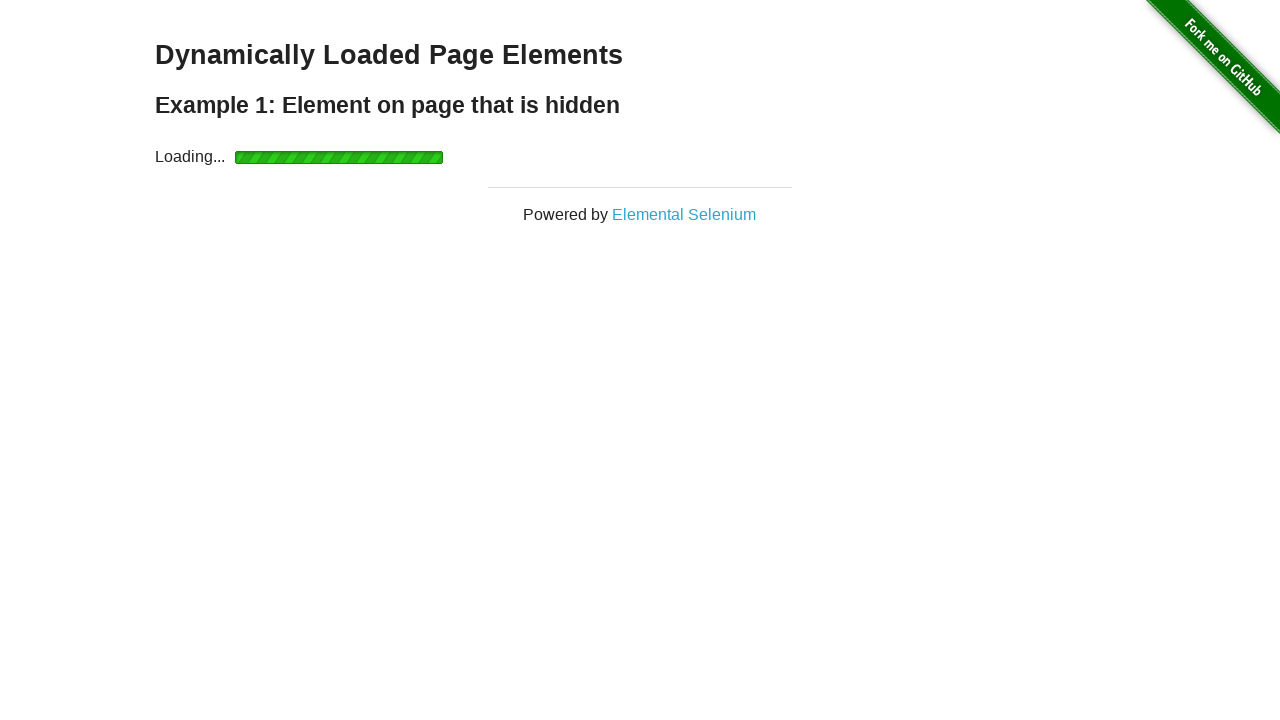

Waited for finish text to become visible on first page
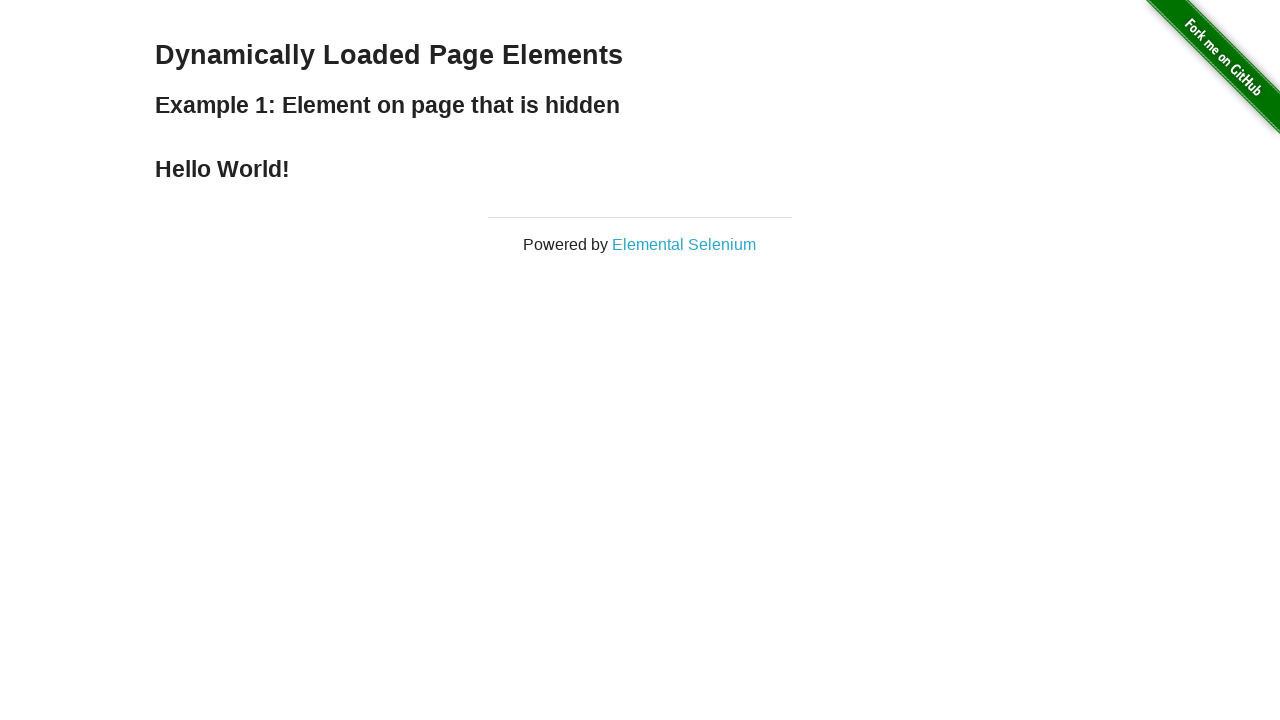

Retrieved result text from first page: 
    Hello World!
  
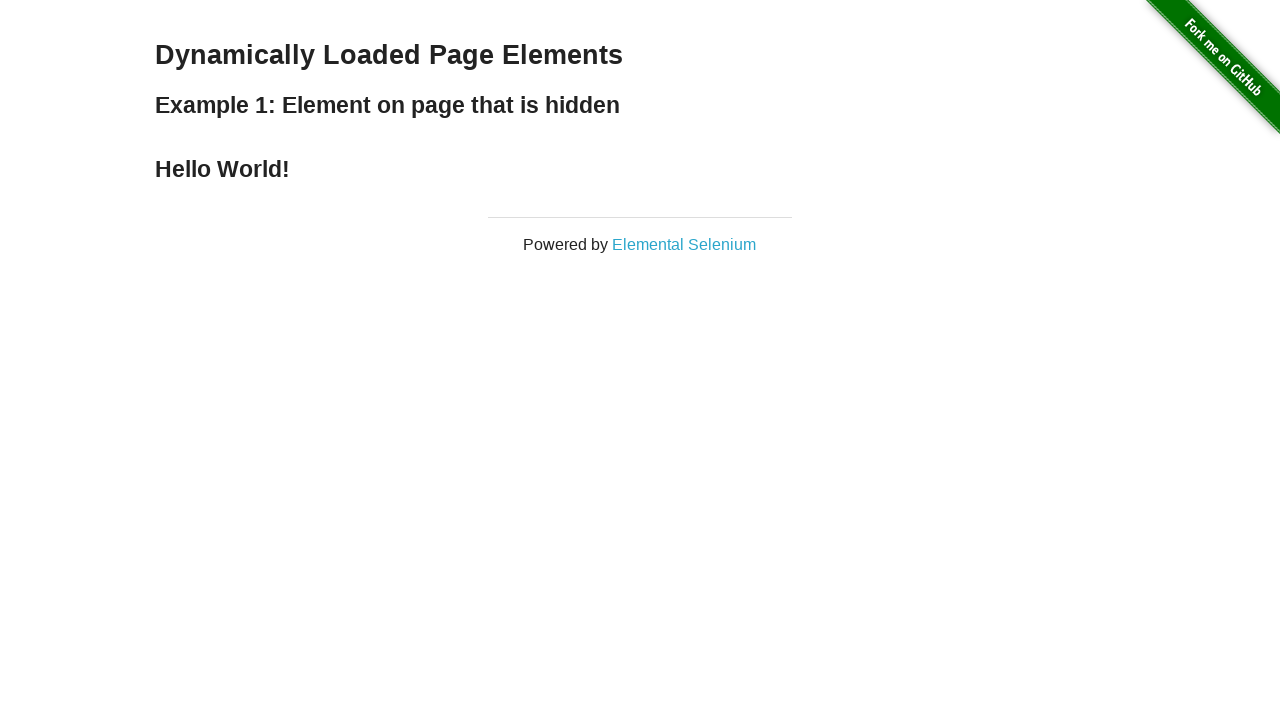

Navigated to second dynamic loading page
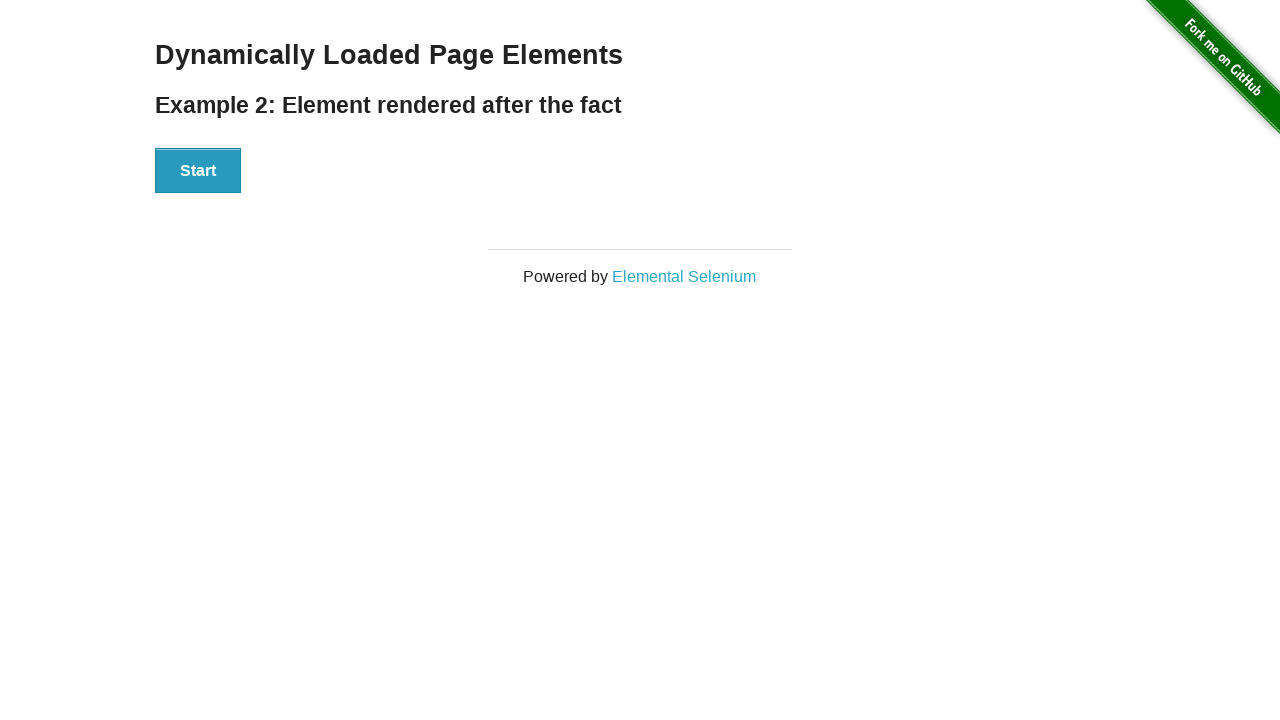

Clicked start button on second dynamic loading page at (198, 171) on #start button
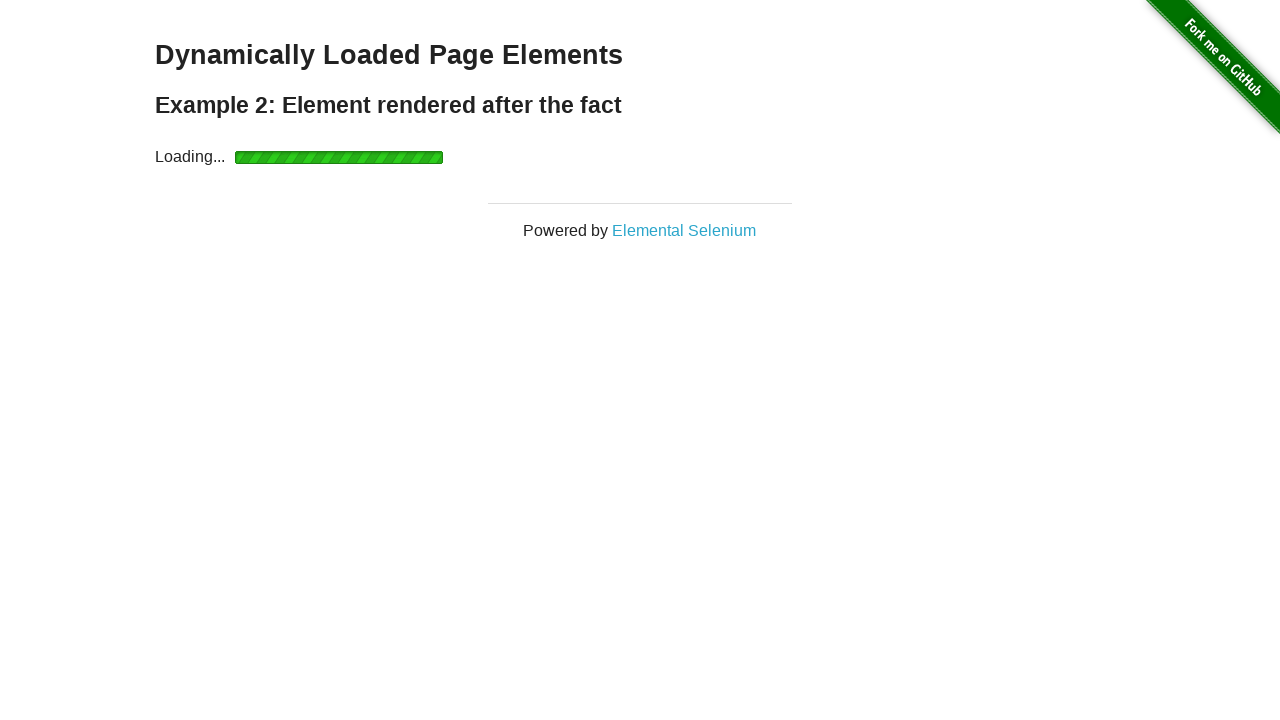

Waited for finish element to become visible on second page
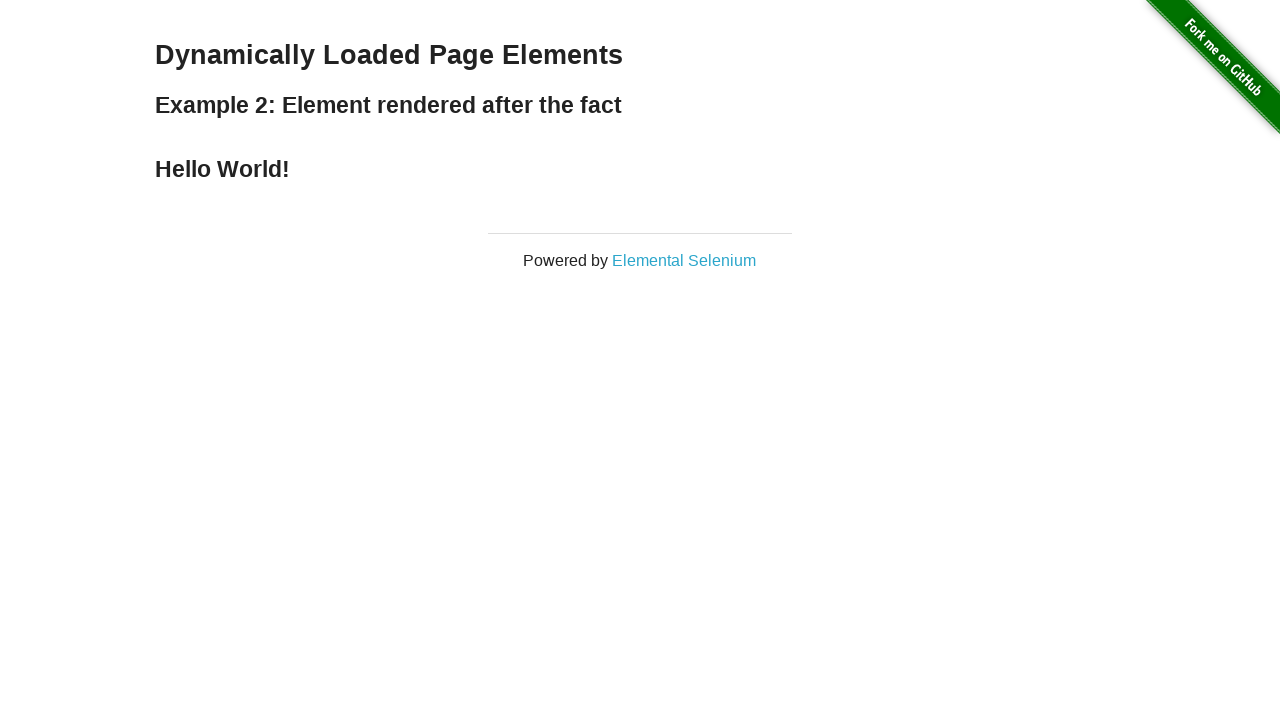

Retrieved result text from second page: Hello World!
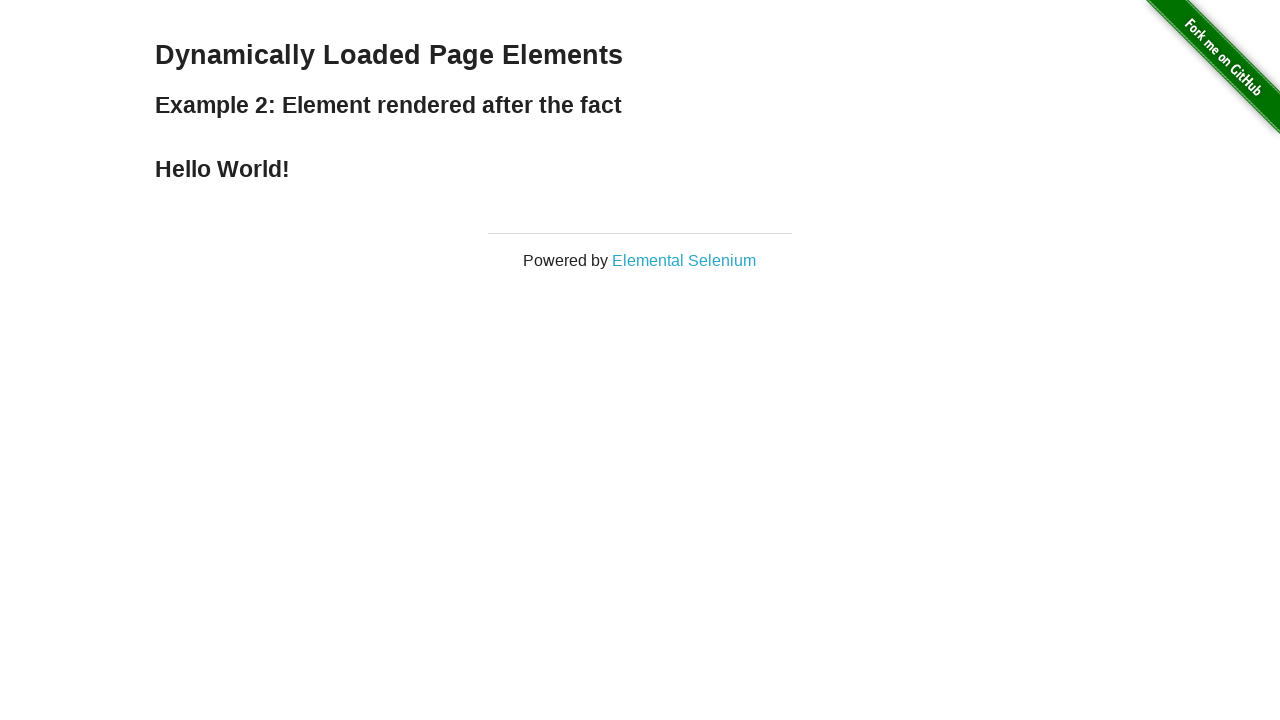

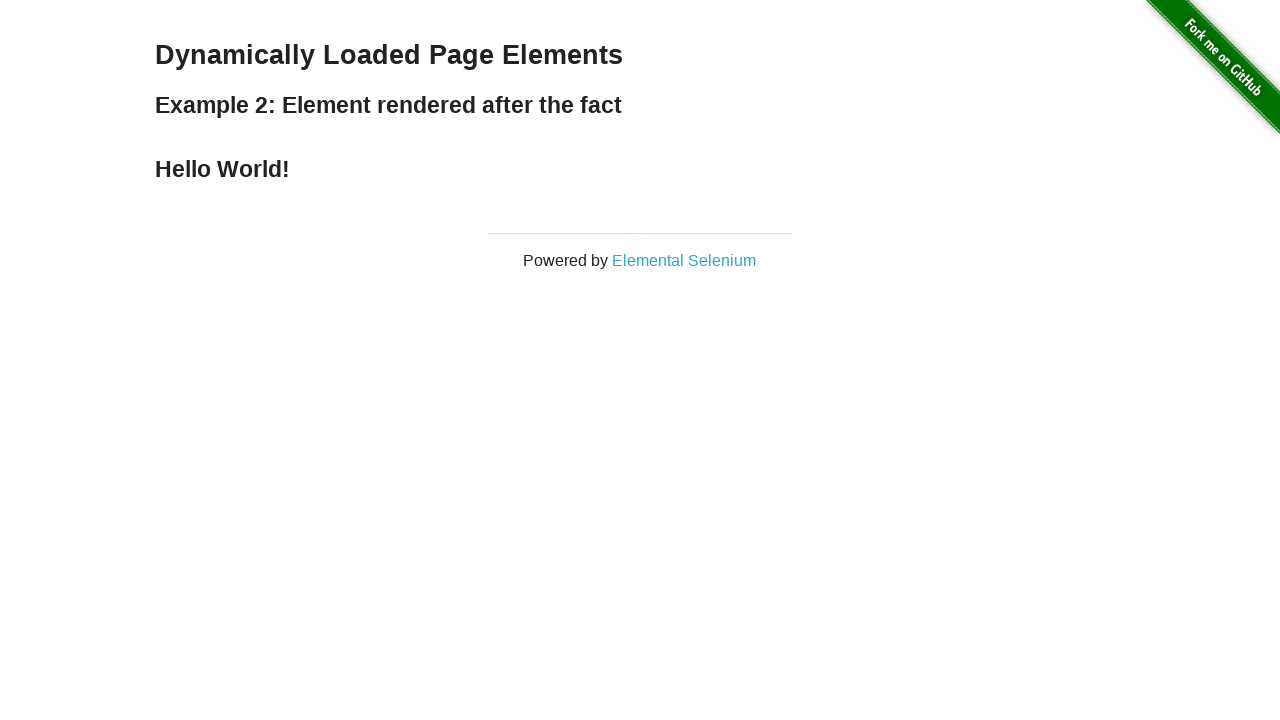